Tests file download functionality by navigating to a download page and clicking on a download link to initiate a file download.

Starting URL: http://the-internet.herokuapp.com/download

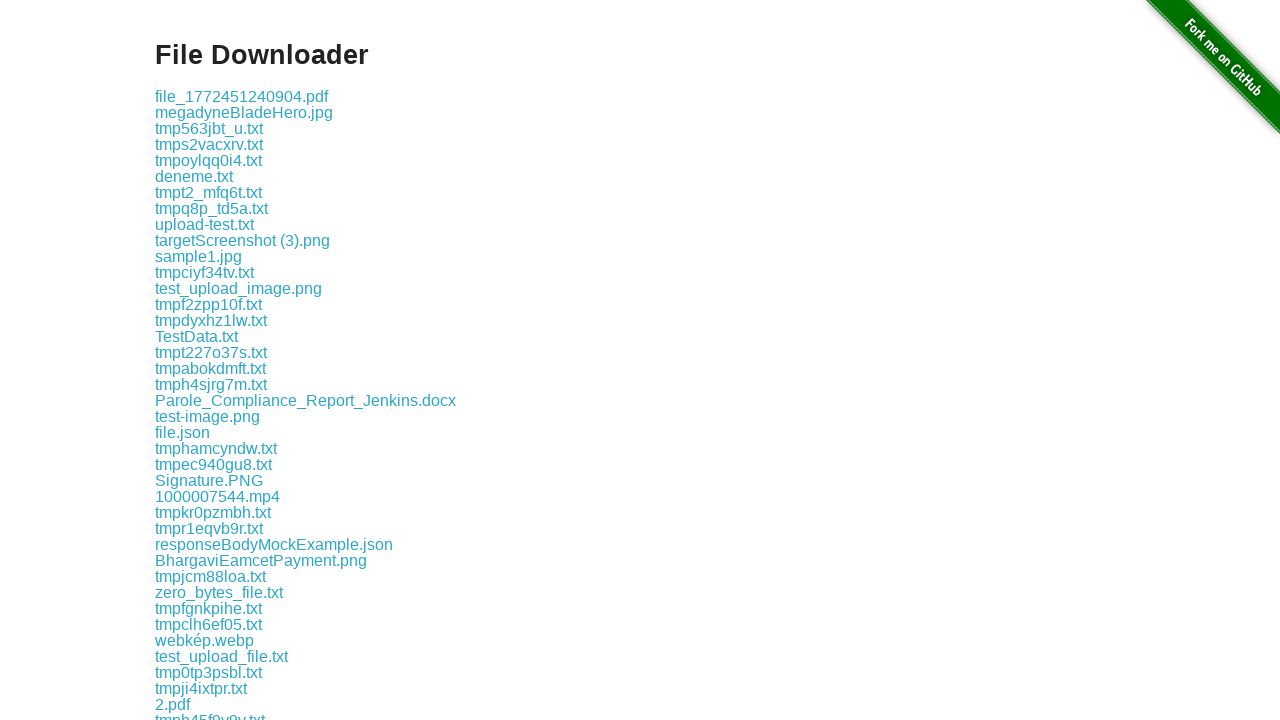

Located the first download link on the page
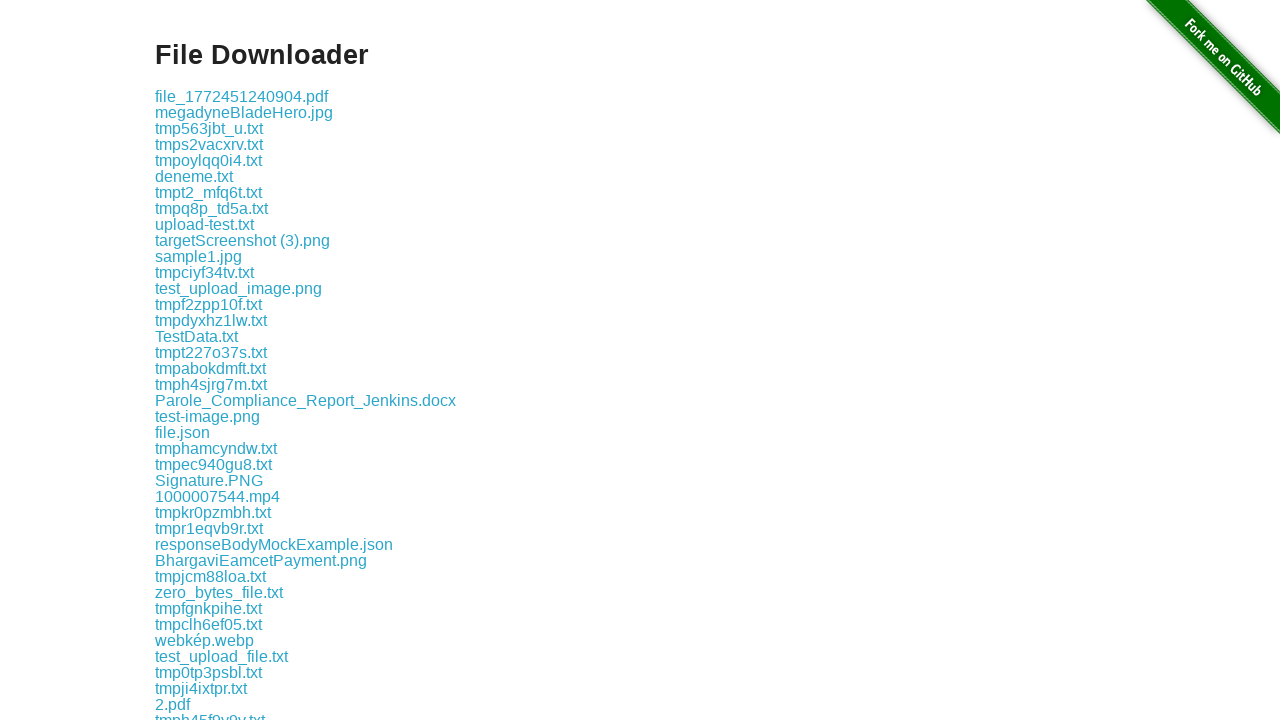

Clicked the download link to initiate file download at (242, 96) on .example a >> nth=0
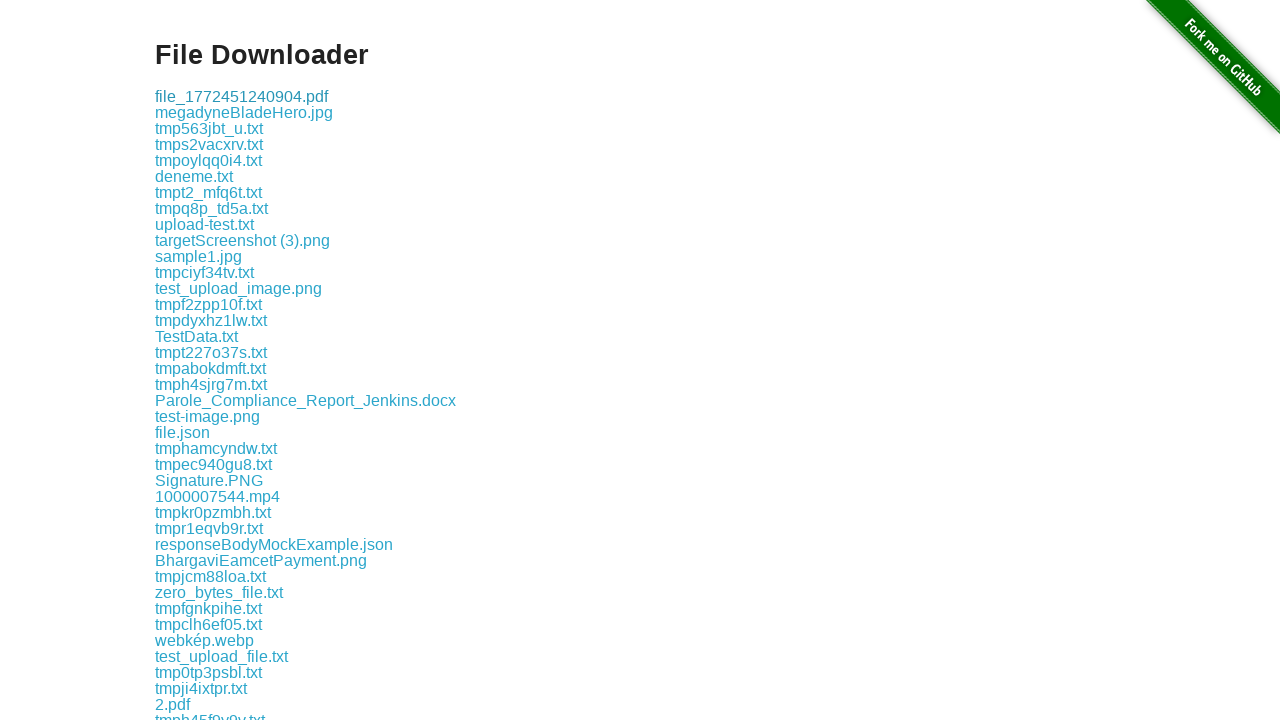

Download completed and file object obtained
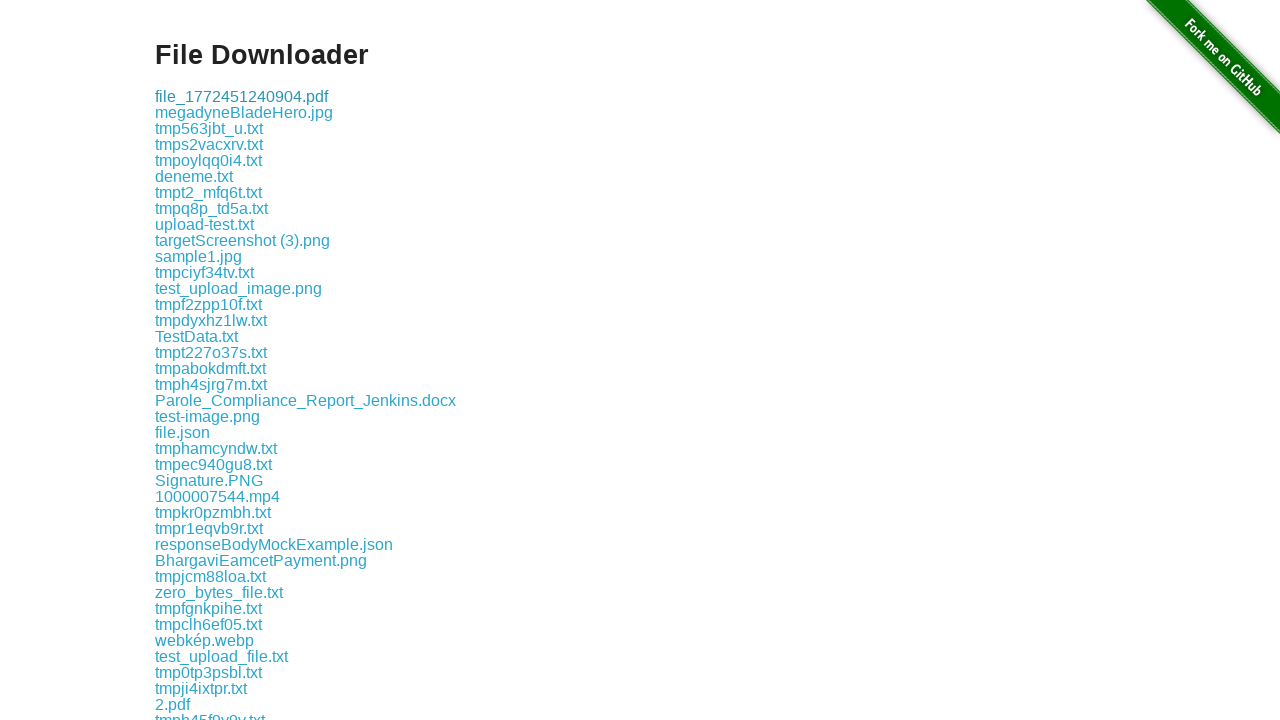

Verified that download has a suggested filename
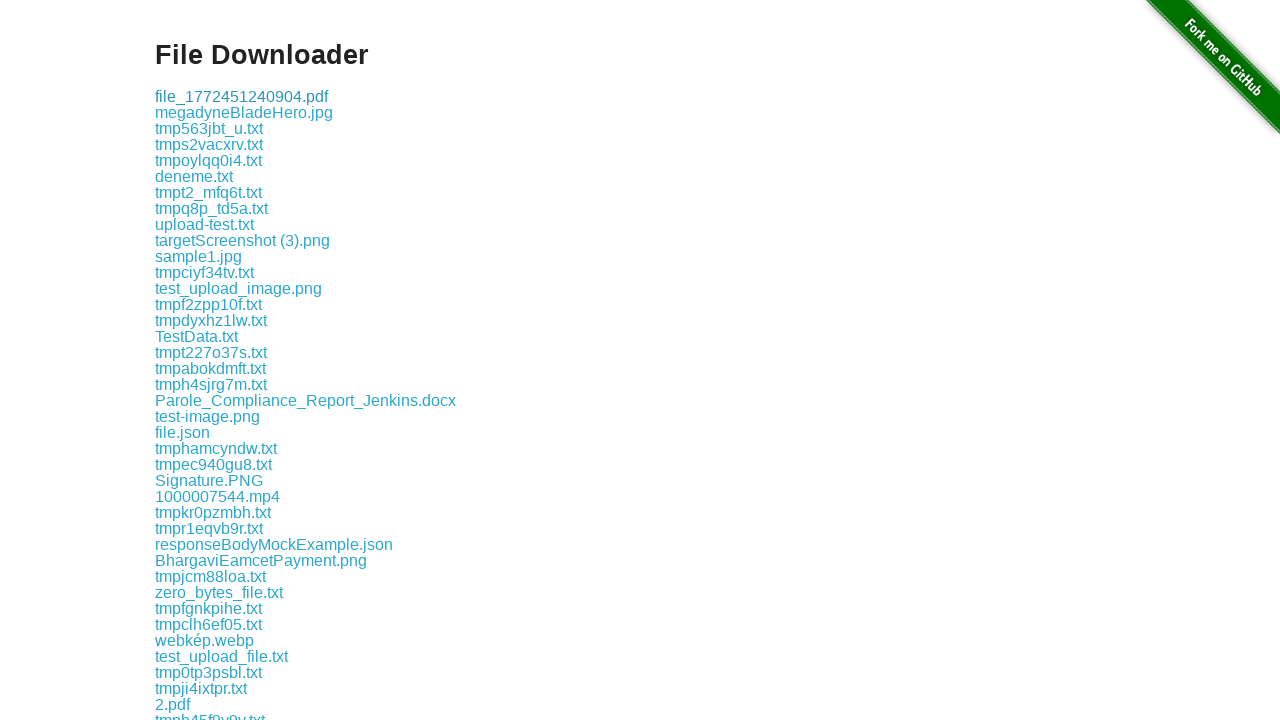

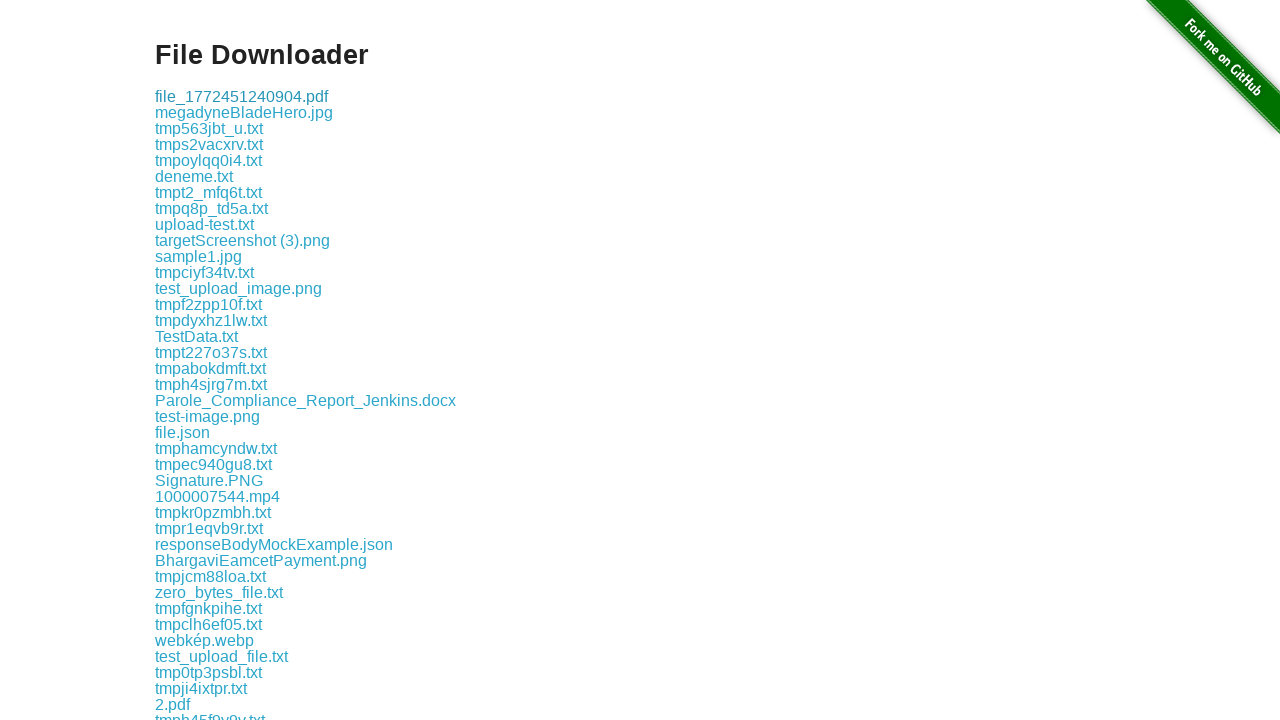